Tests that new todo items are appended to the bottom of the list and counter shows correct count

Starting URL: https://demo.playwright.dev/todomvc

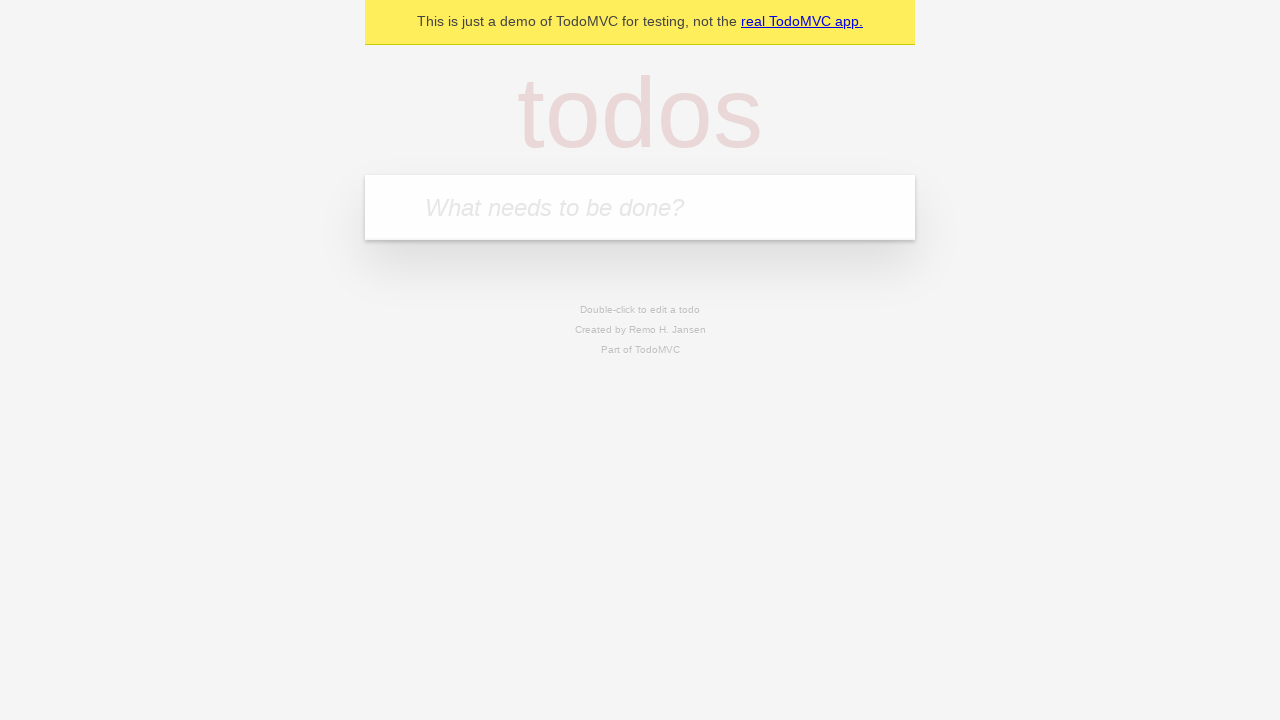

Located the 'What needs to be done?' input field
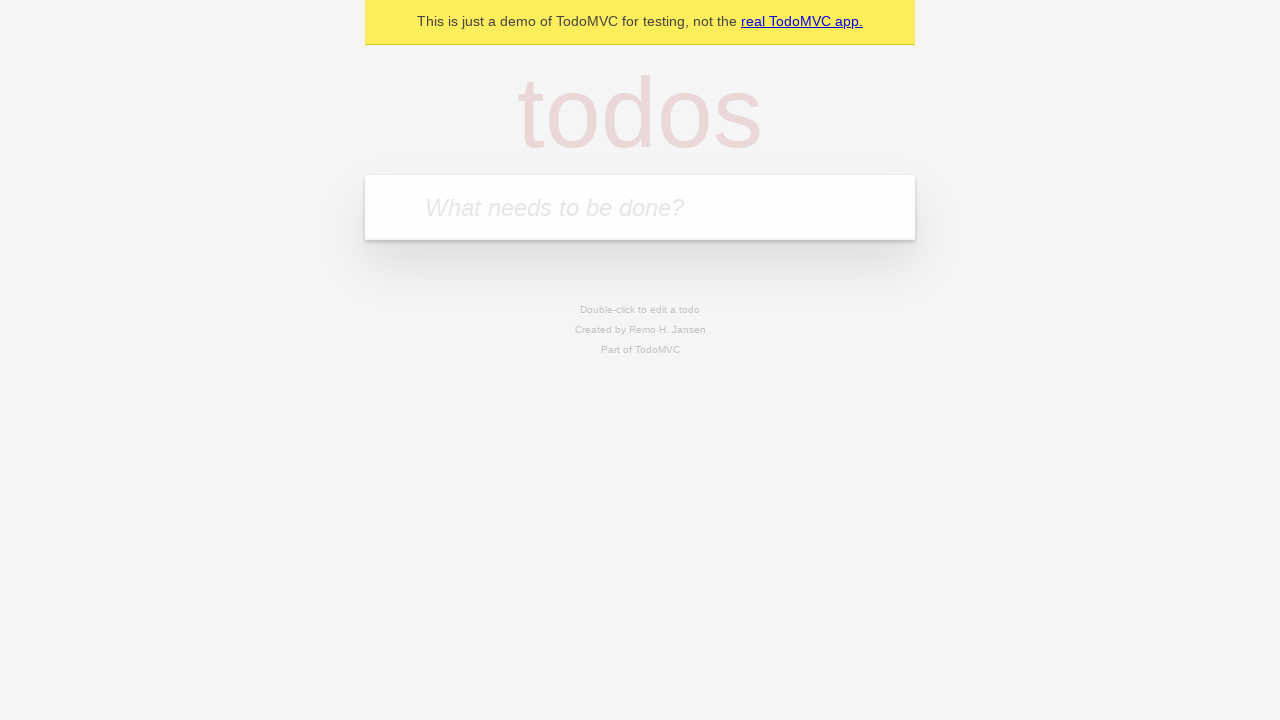

Filled input field with 'buy some cheese' on internal:attr=[placeholder="What needs to be done?"i]
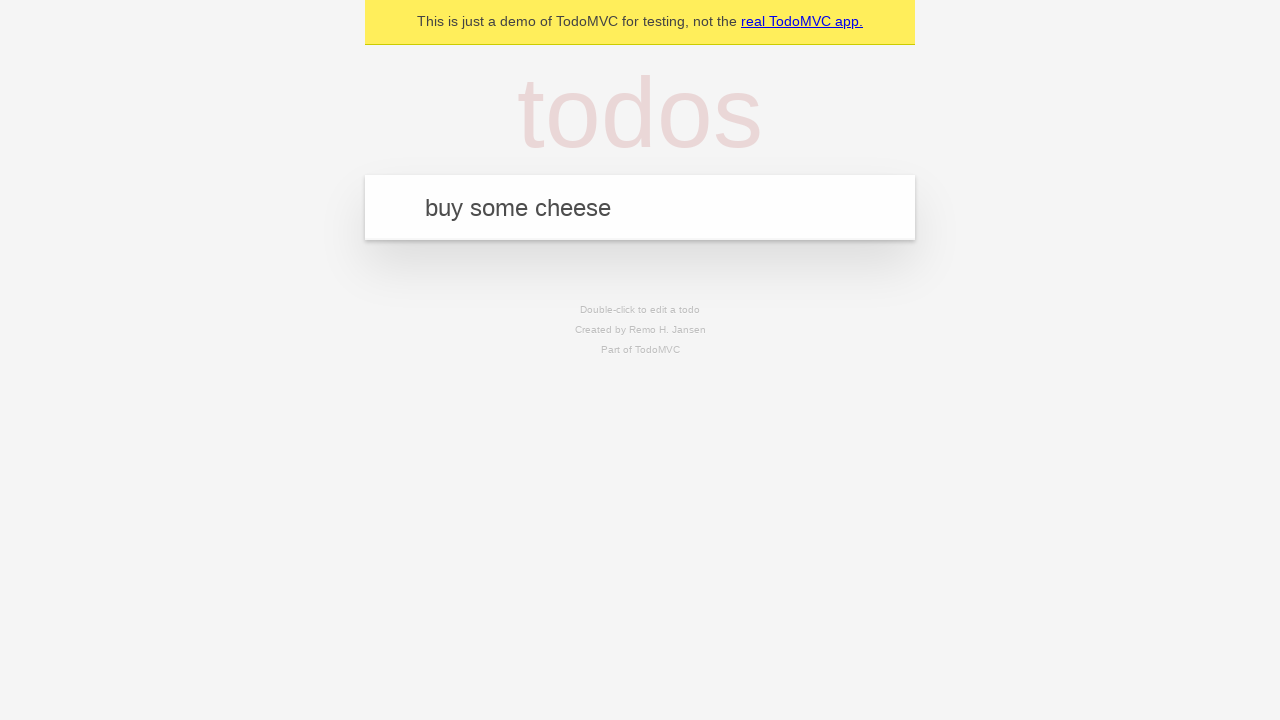

Pressed Enter to add first todo item on internal:attr=[placeholder="What needs to be done?"i]
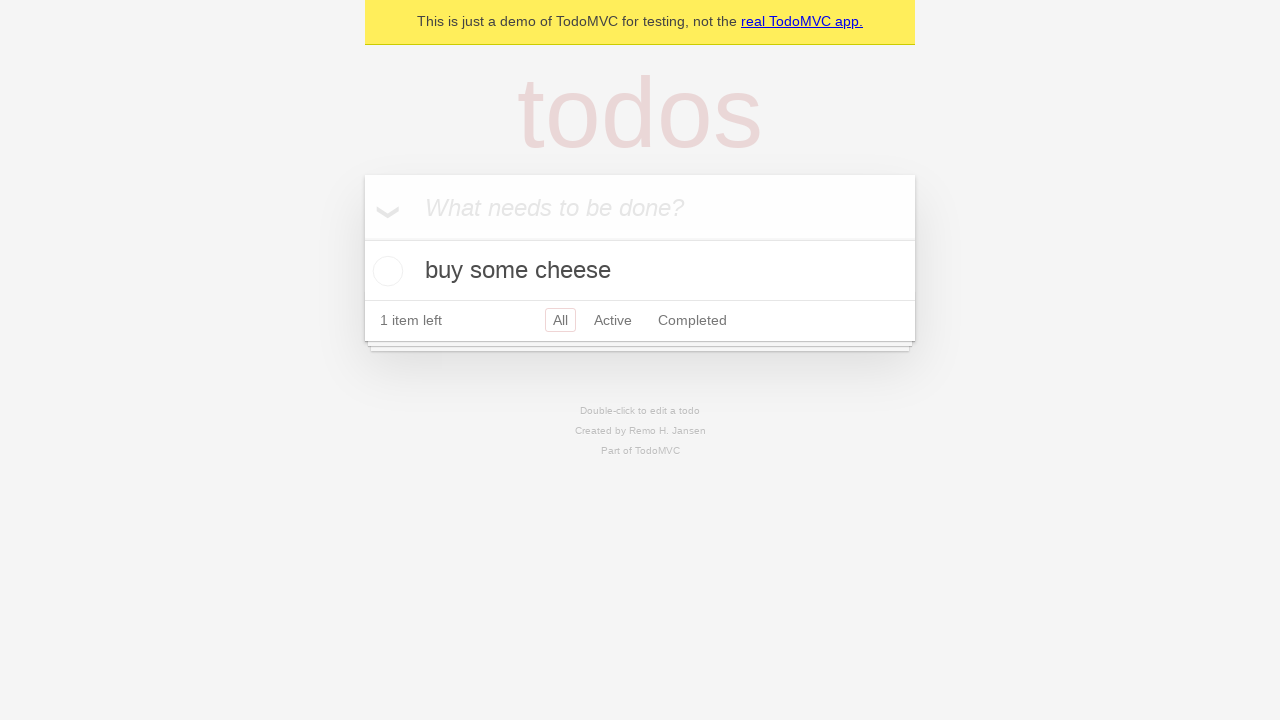

Filled input field with 'feed the cat' on internal:attr=[placeholder="What needs to be done?"i]
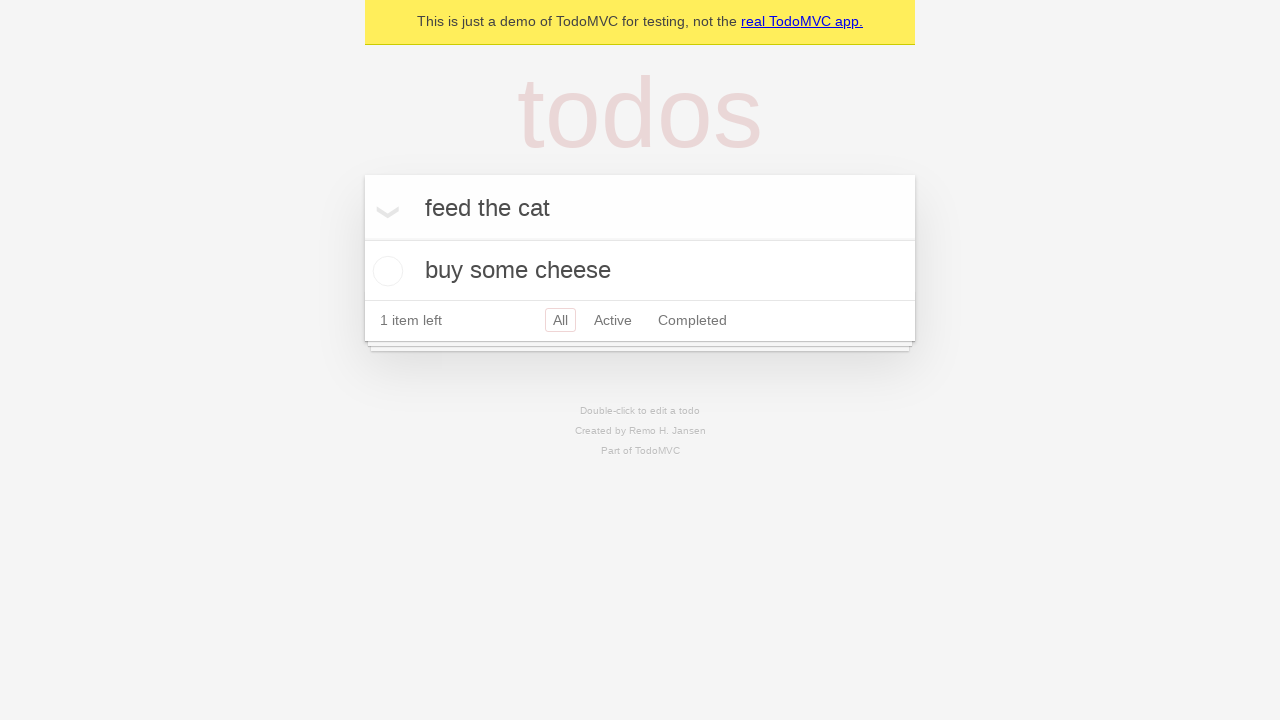

Pressed Enter to add second todo item on internal:attr=[placeholder="What needs to be done?"i]
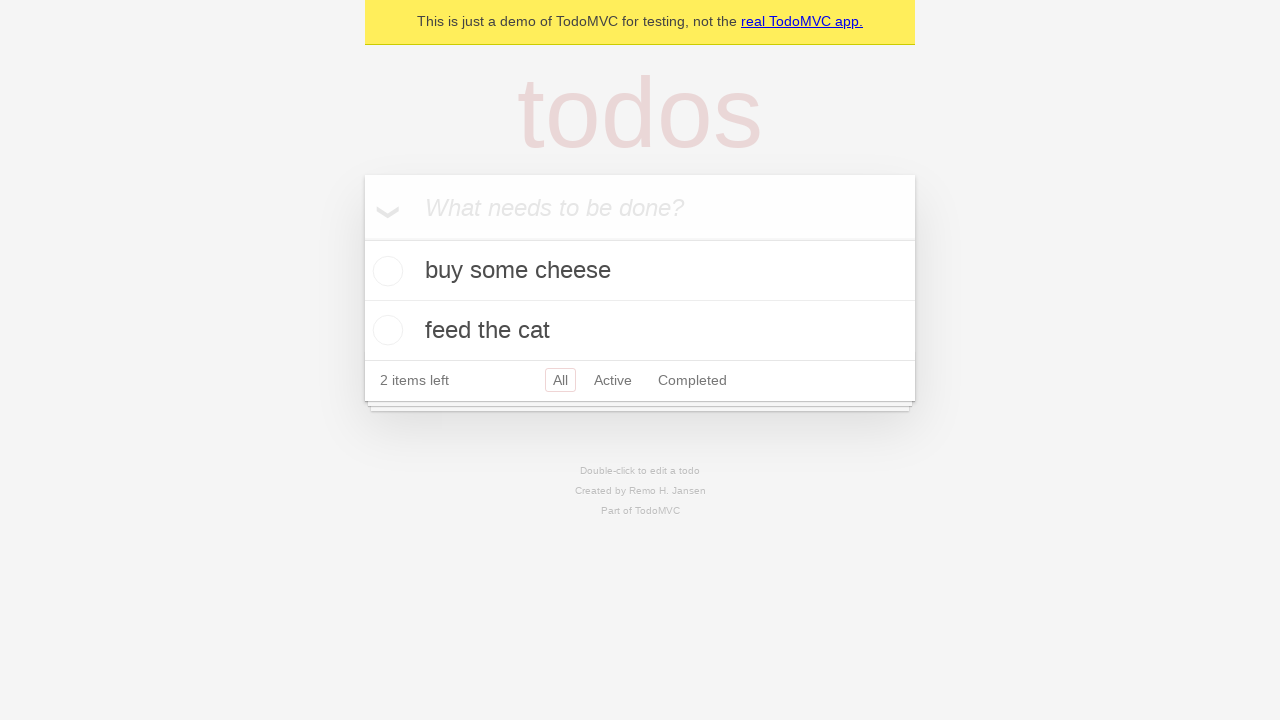

Filled input field with 'book a doctors appointment' on internal:attr=[placeholder="What needs to be done?"i]
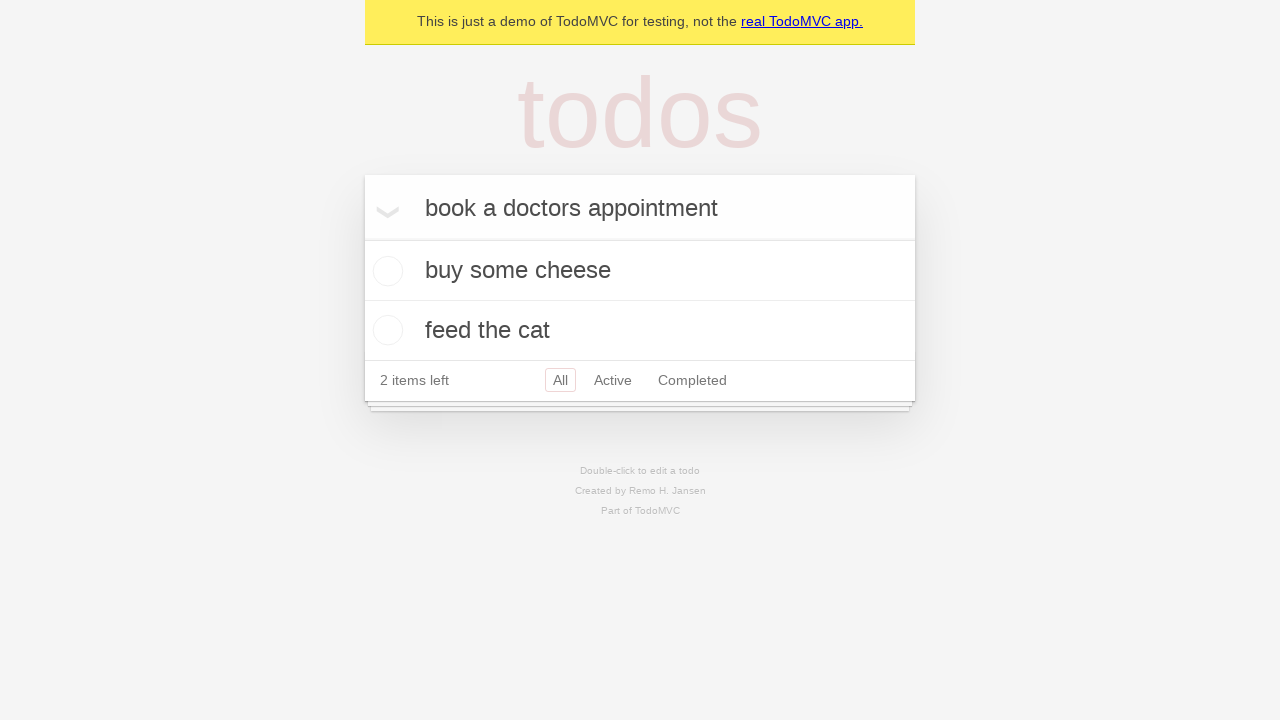

Pressed Enter to add third todo item on internal:attr=[placeholder="What needs to be done?"i]
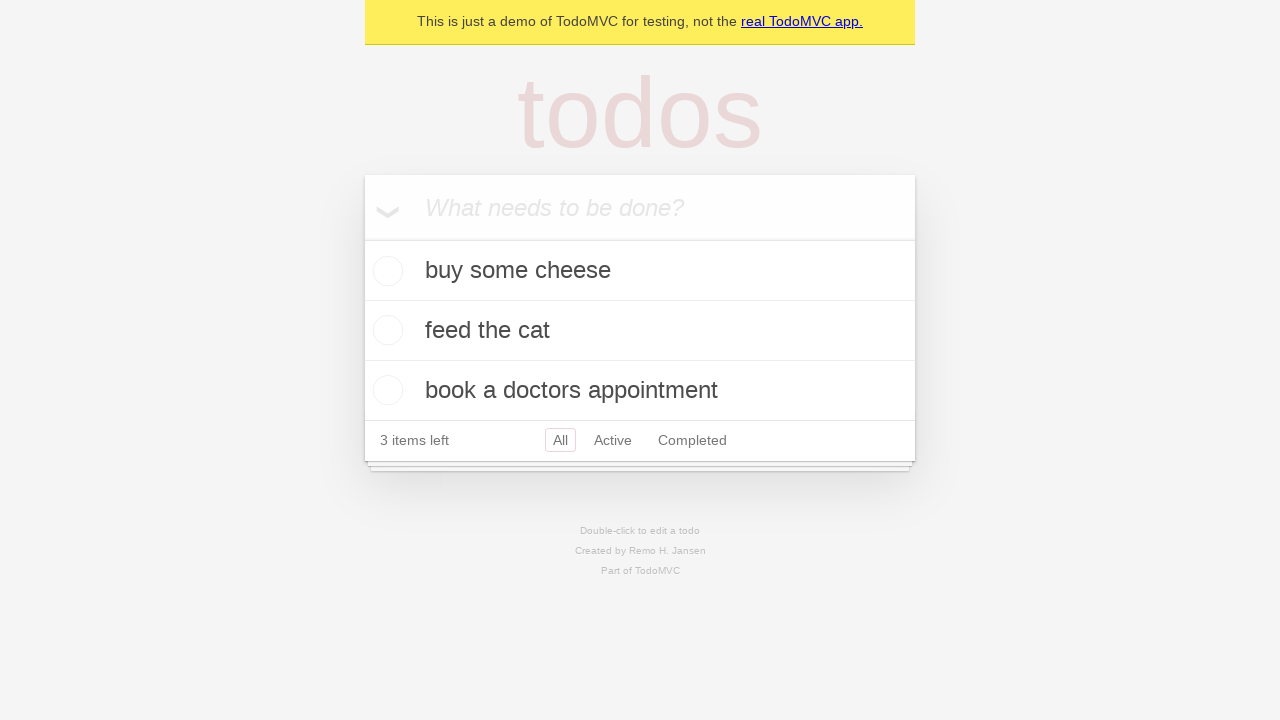

Waited for todo counter to appear, confirming all items were added
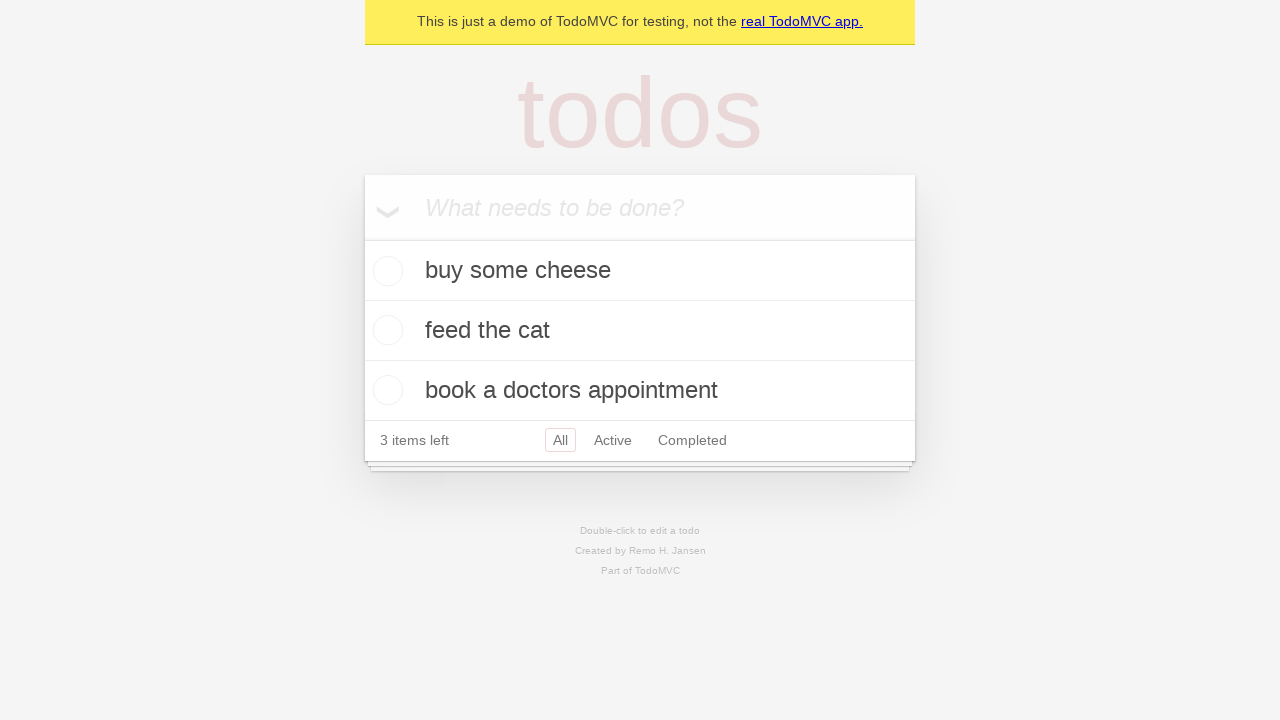

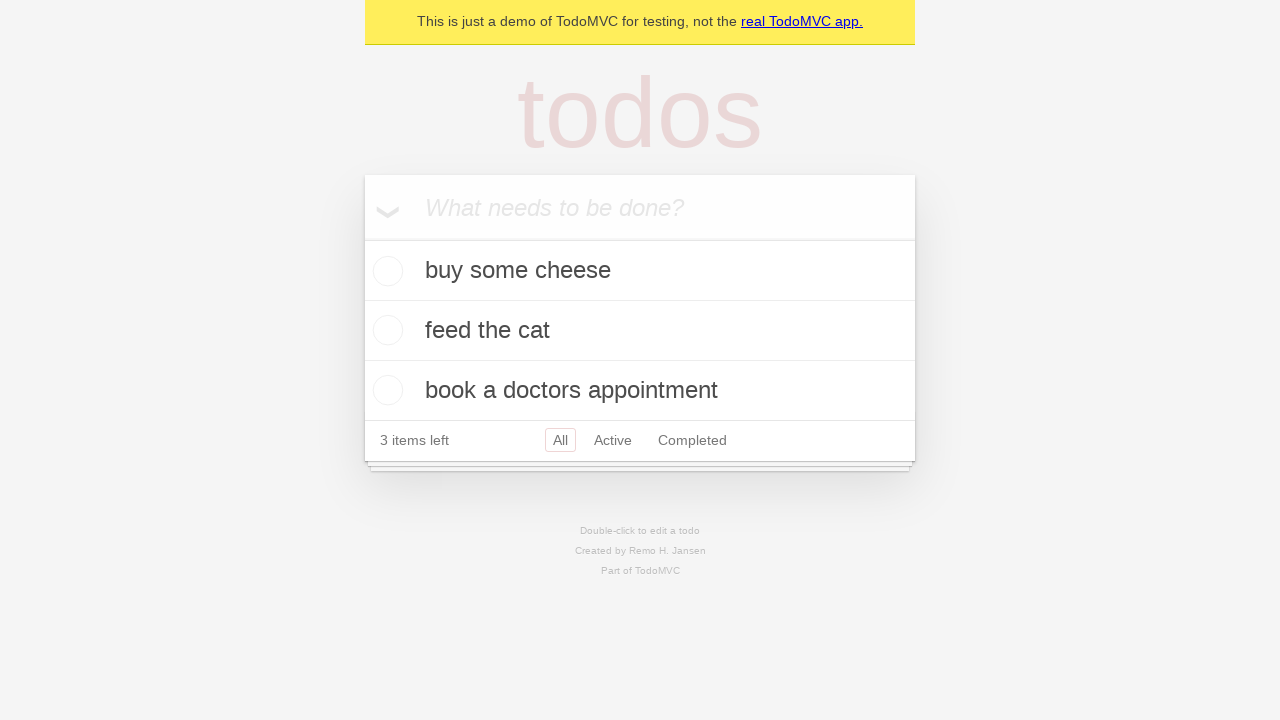